Tests navigation by clicking the "Cuisiner" menu link and verifying URL contains "#cuisiner"

Starting URL: https://labasse.github.io/fruits/

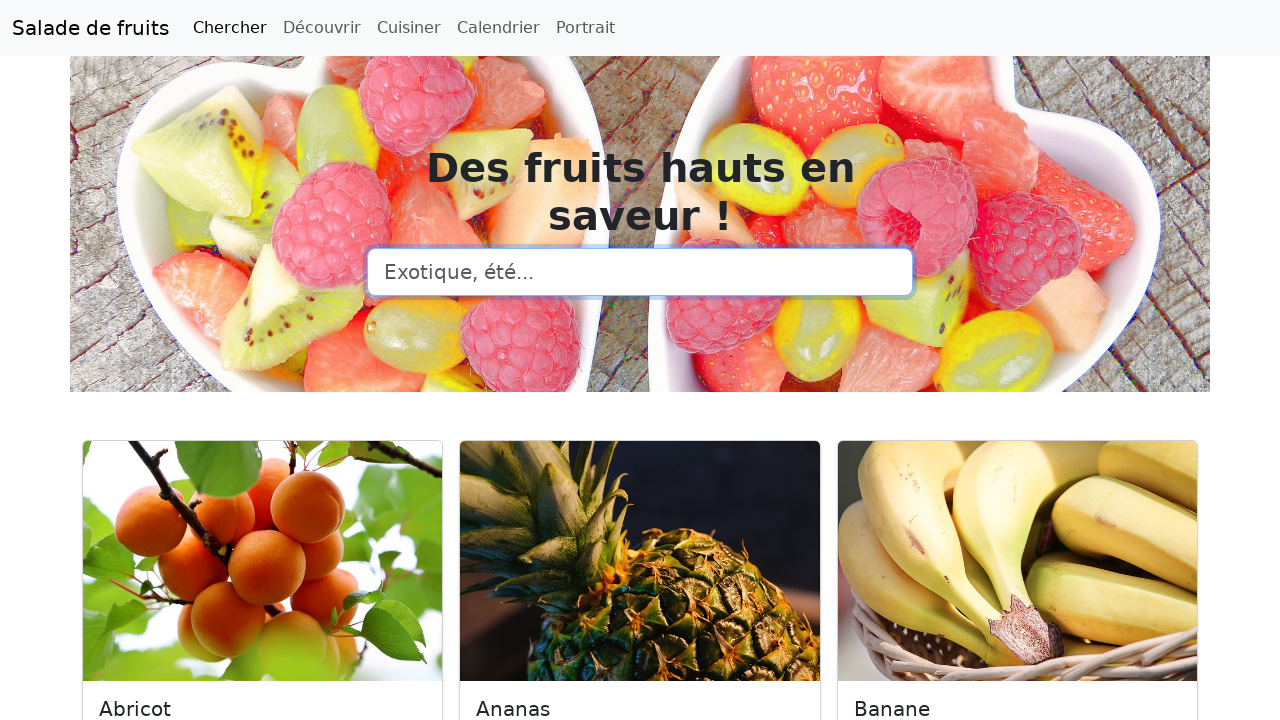

Located 'Cuisiner' menu link
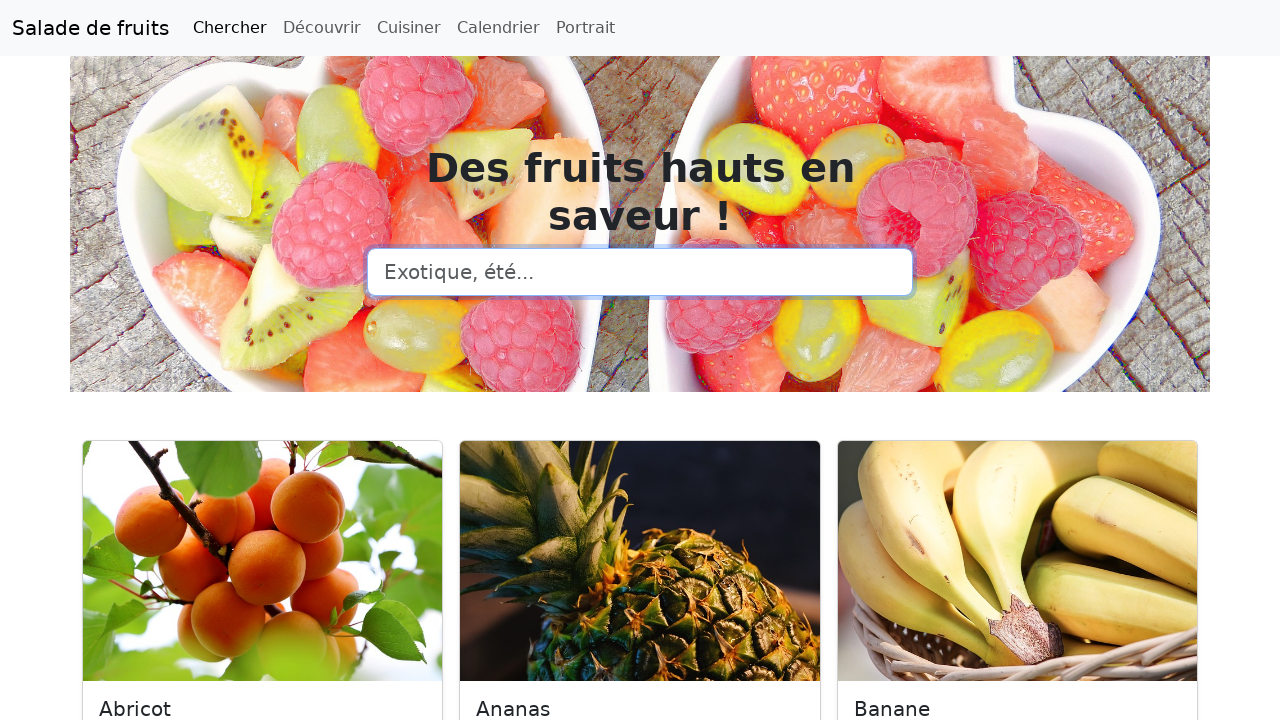

Clicked 'Cuisiner' menu link at (409, 28) on a:text('Cuisiner')
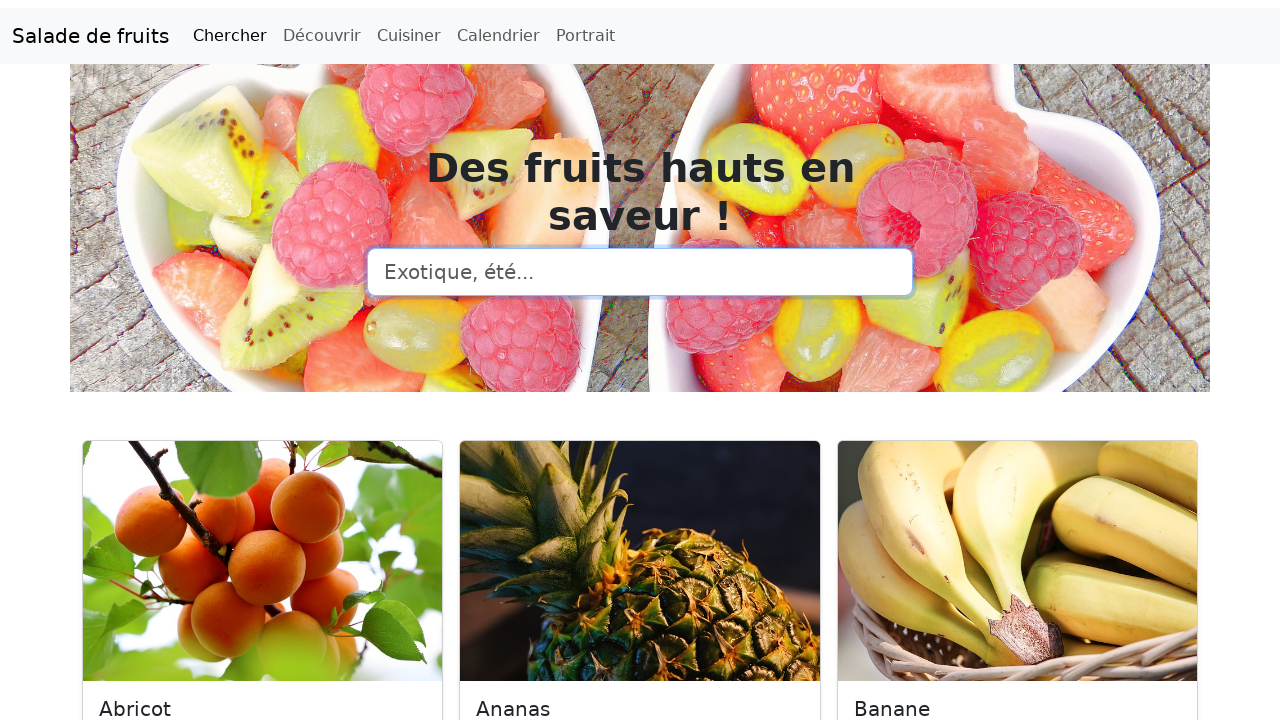

Verified URL contains '#cuisiner' hash
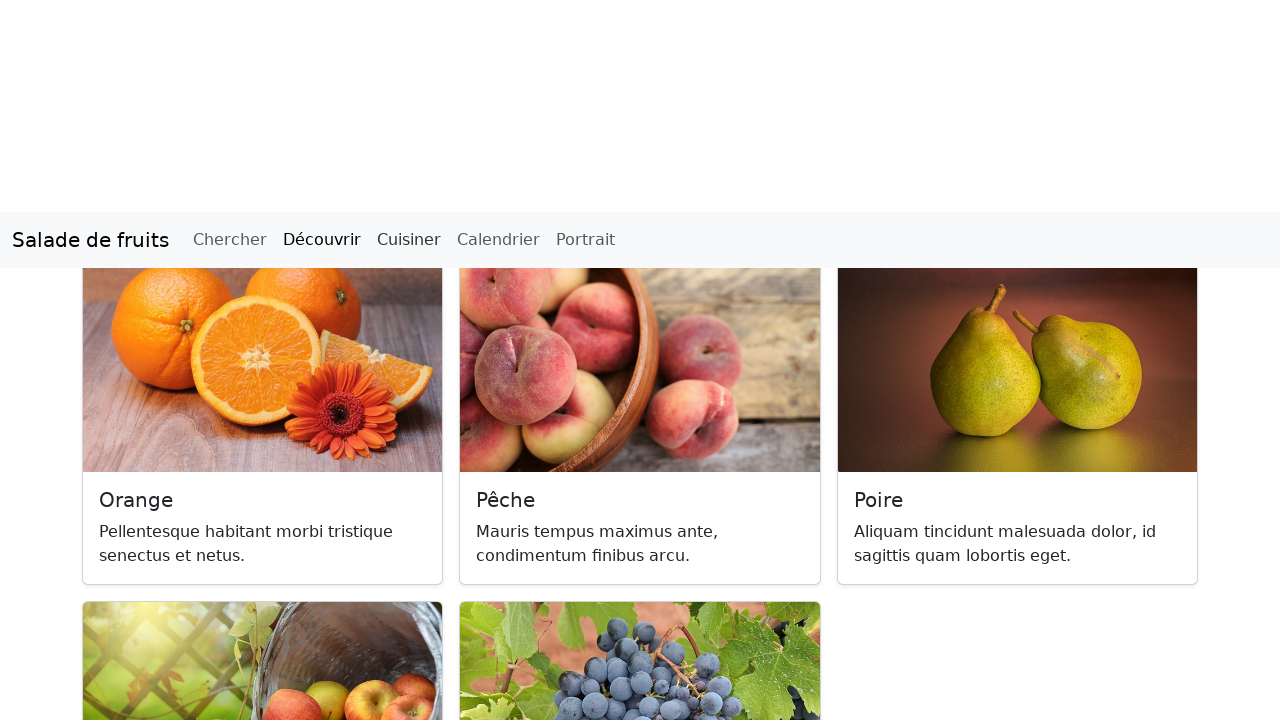

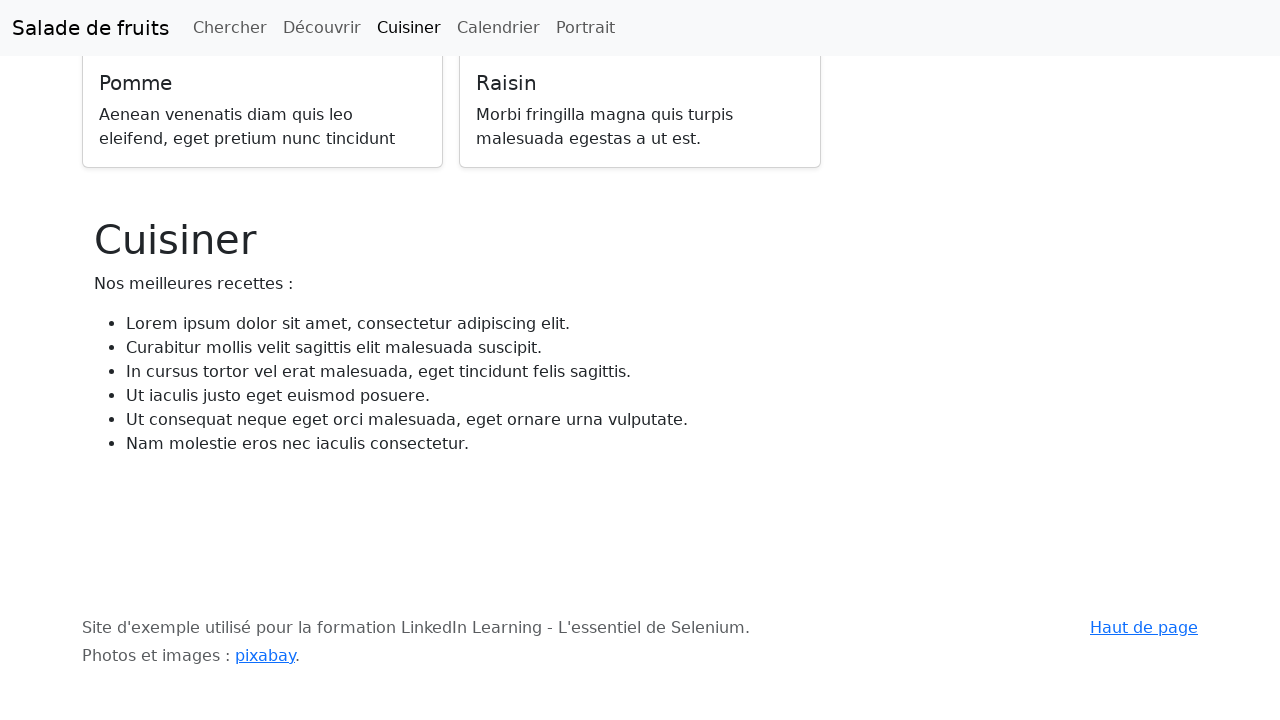